Tests the Todo List App by adding two todo items ("buy some cheese" and "feed the cat") and verifying they appear in the list

Starting URL: https://todo-app.serenity-js.org/

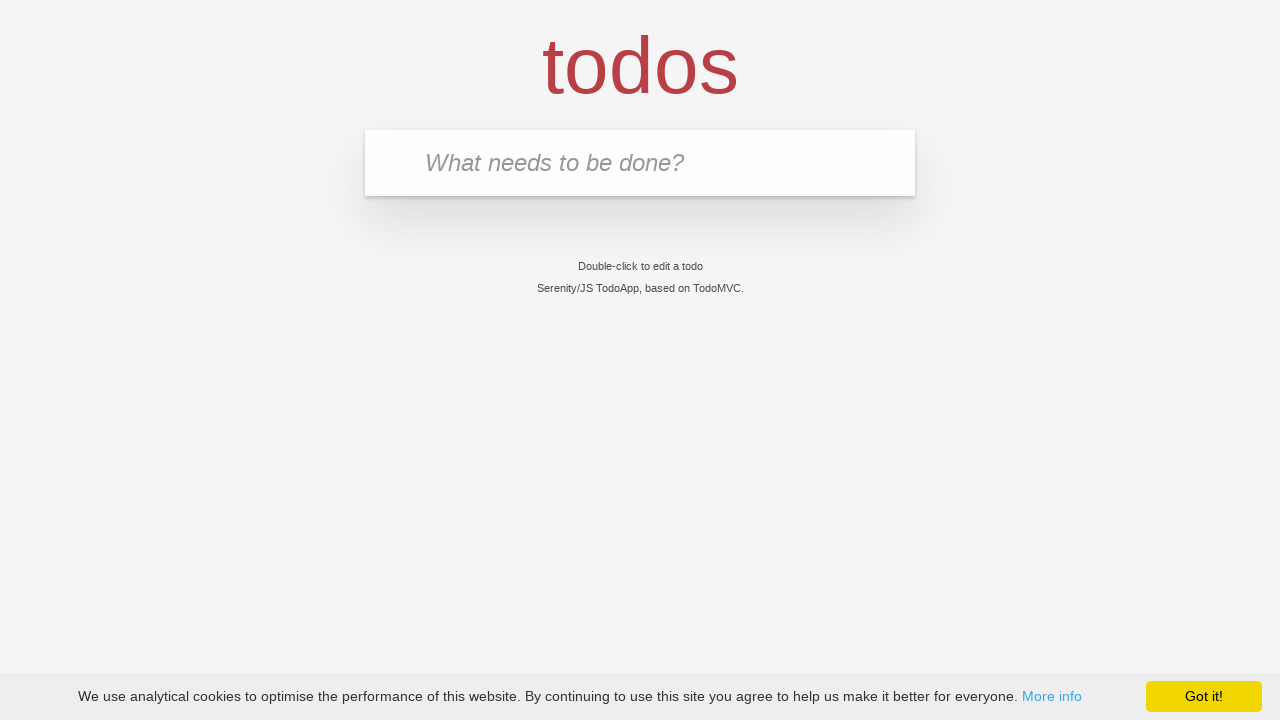

Verified page title is 'Serenity/JS TodoApp'
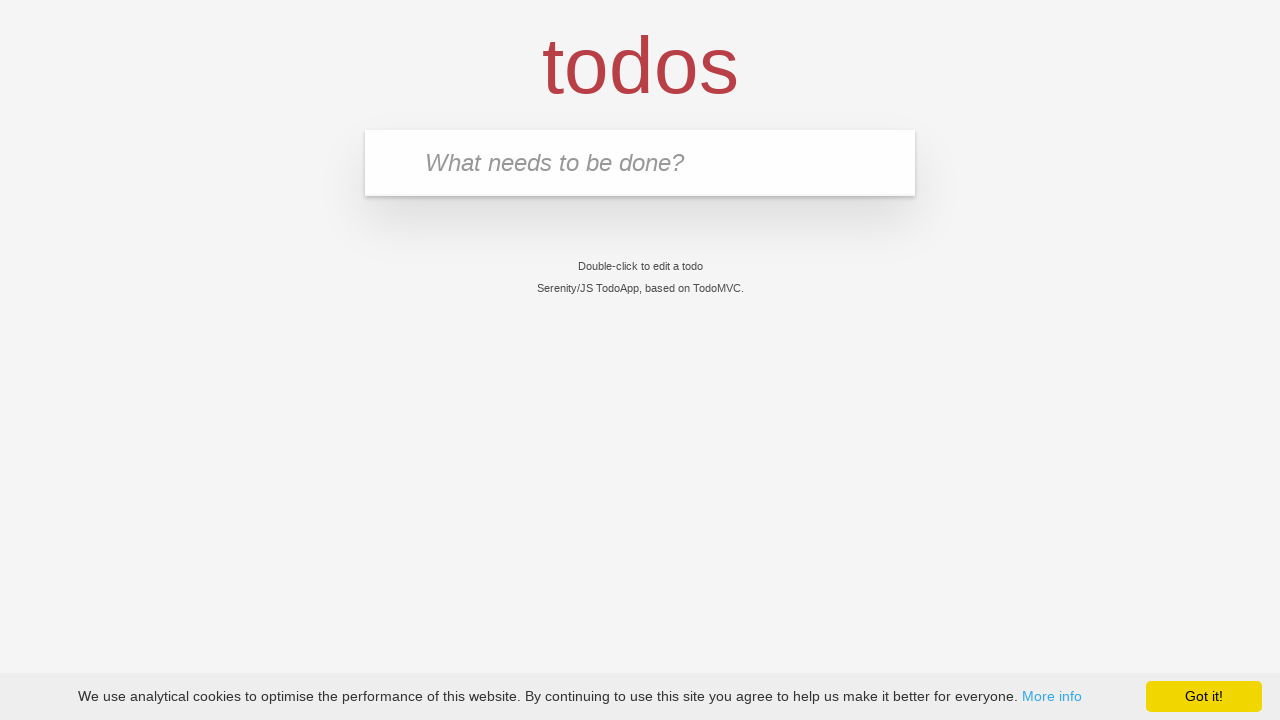

Filled todo input with 'buy some cheese' on input[placeholder='What needs to be done?']
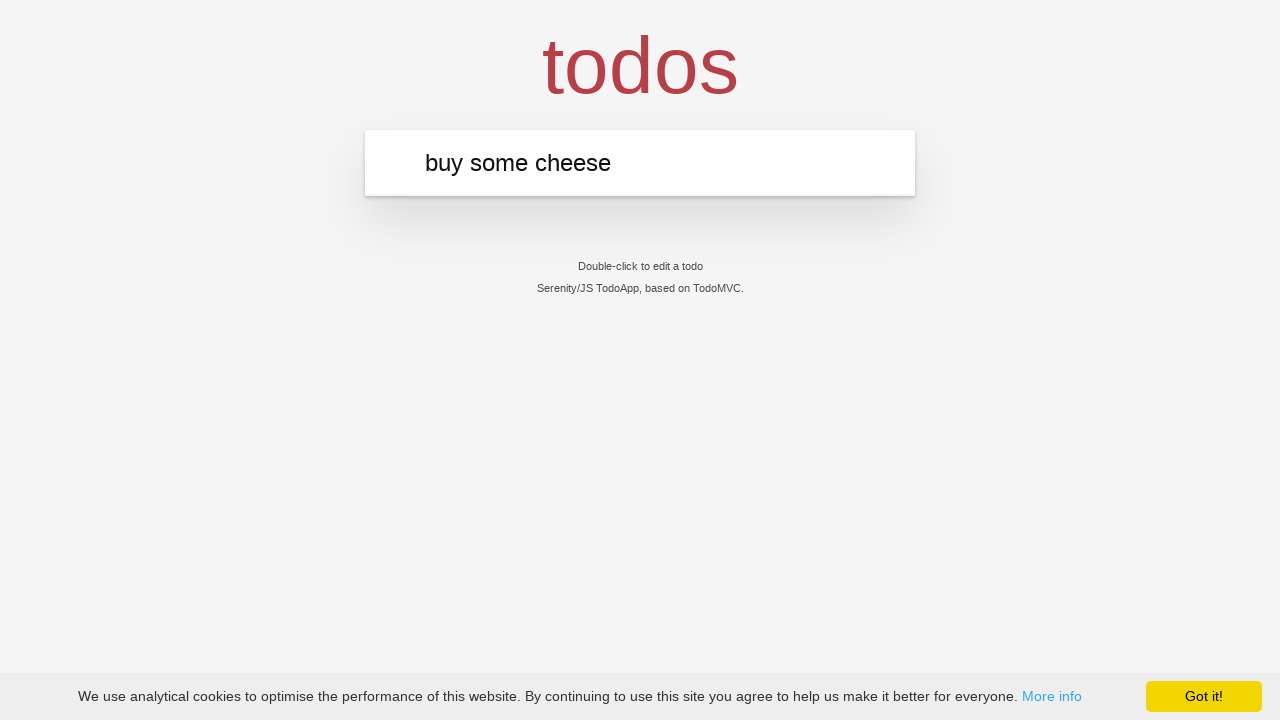

Pressed Enter to add 'buy some cheese' to the list on input[placeholder='What needs to be done?']
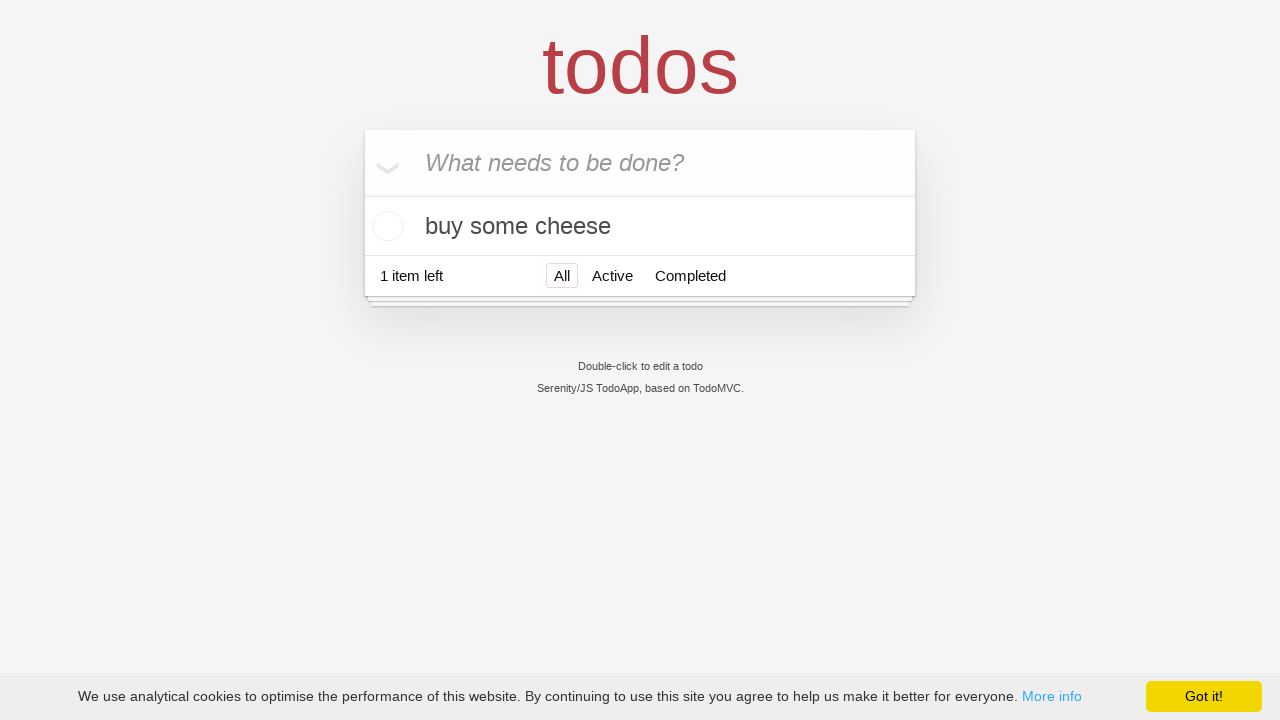

First todo item 'buy some cheese' appeared in the list
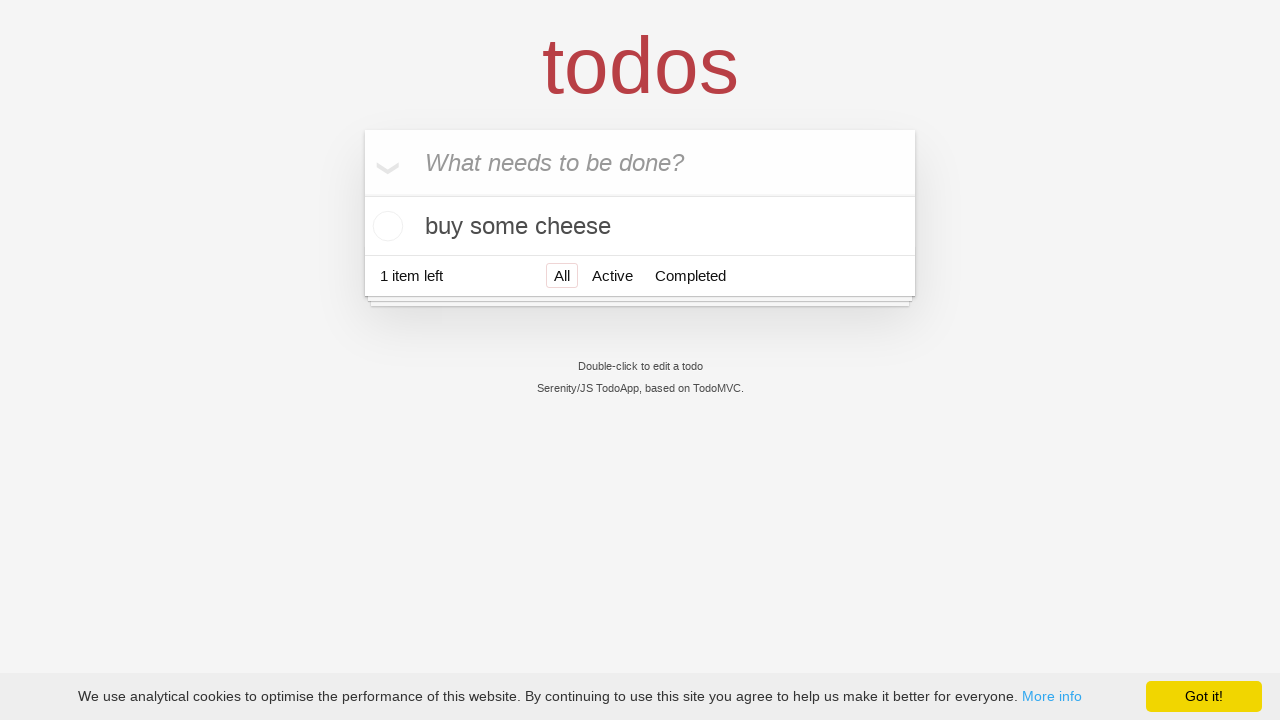

Filled todo input with 'feed the cat' on input[placeholder='What needs to be done?']
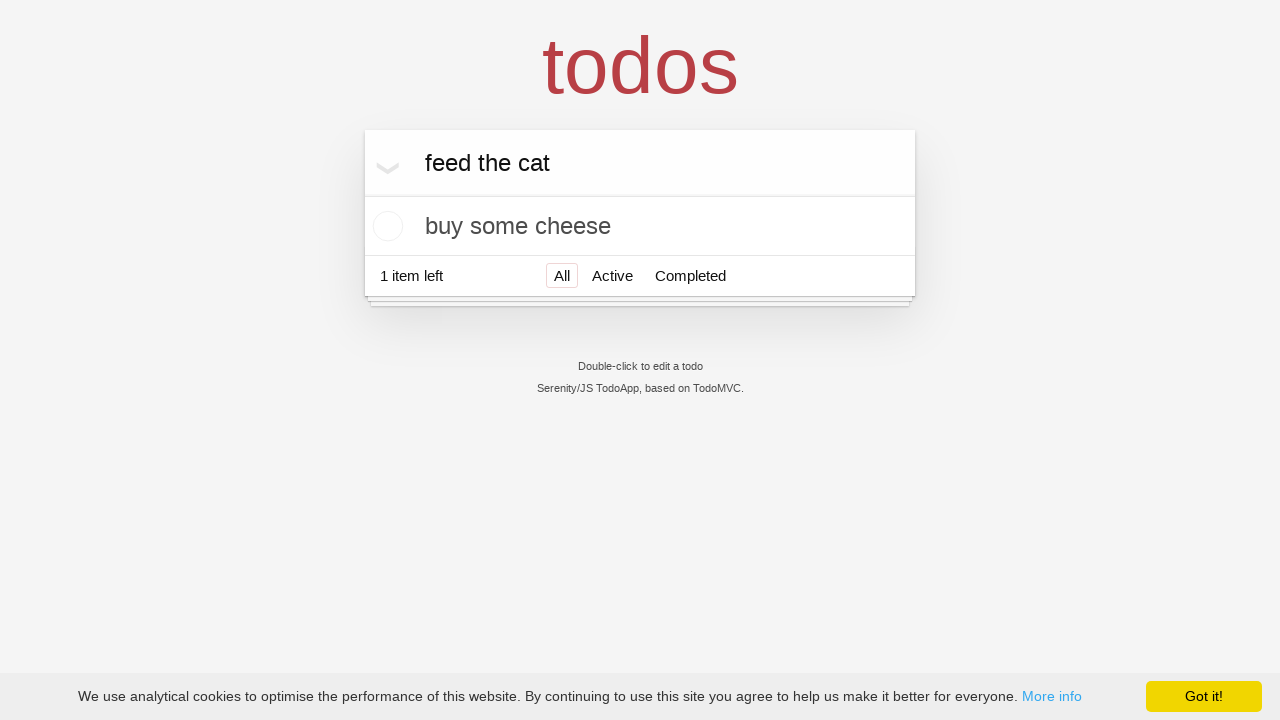

Pressed Enter to add 'feed the cat' to the list on input[placeholder='What needs to be done?']
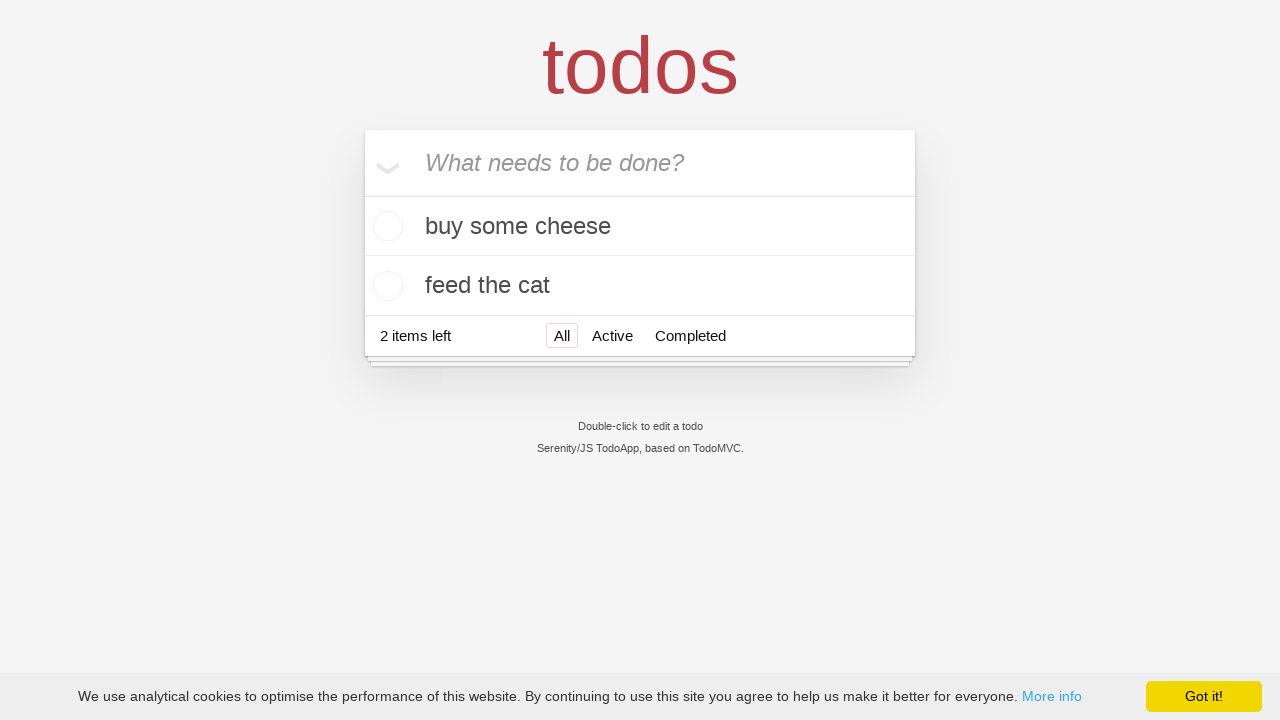

Second todo item 'feed the cat' appeared in the list
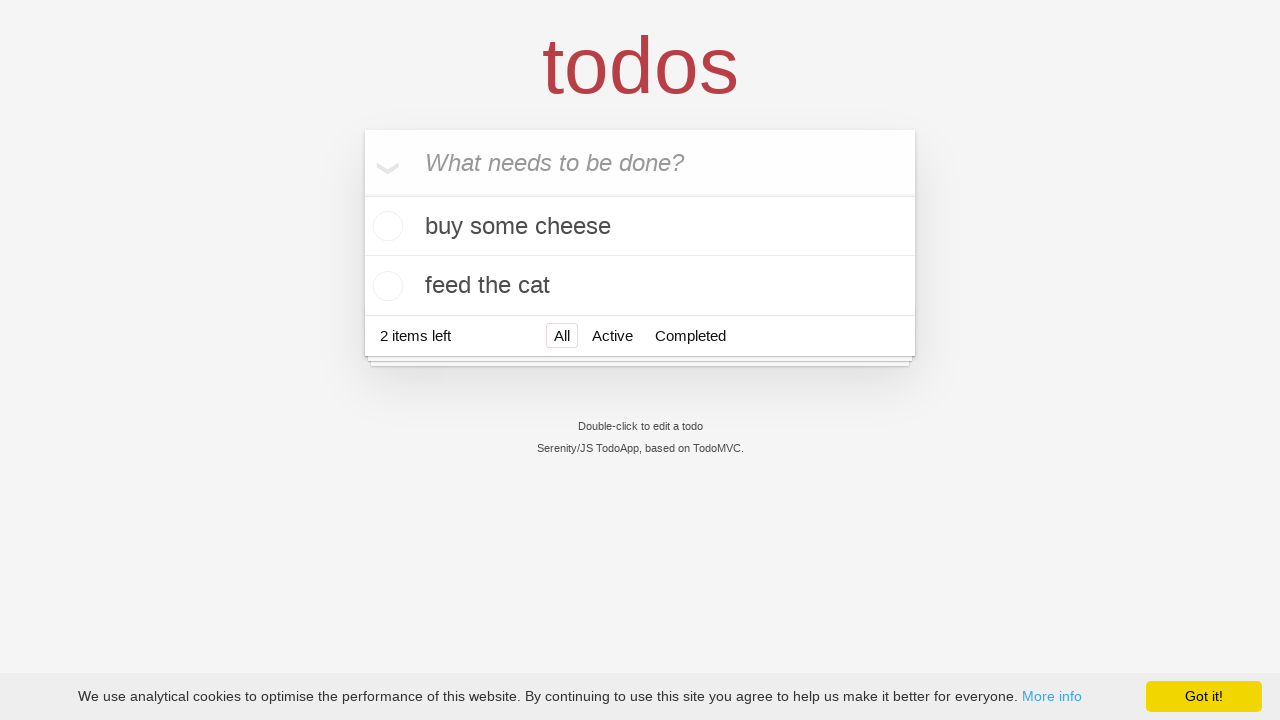

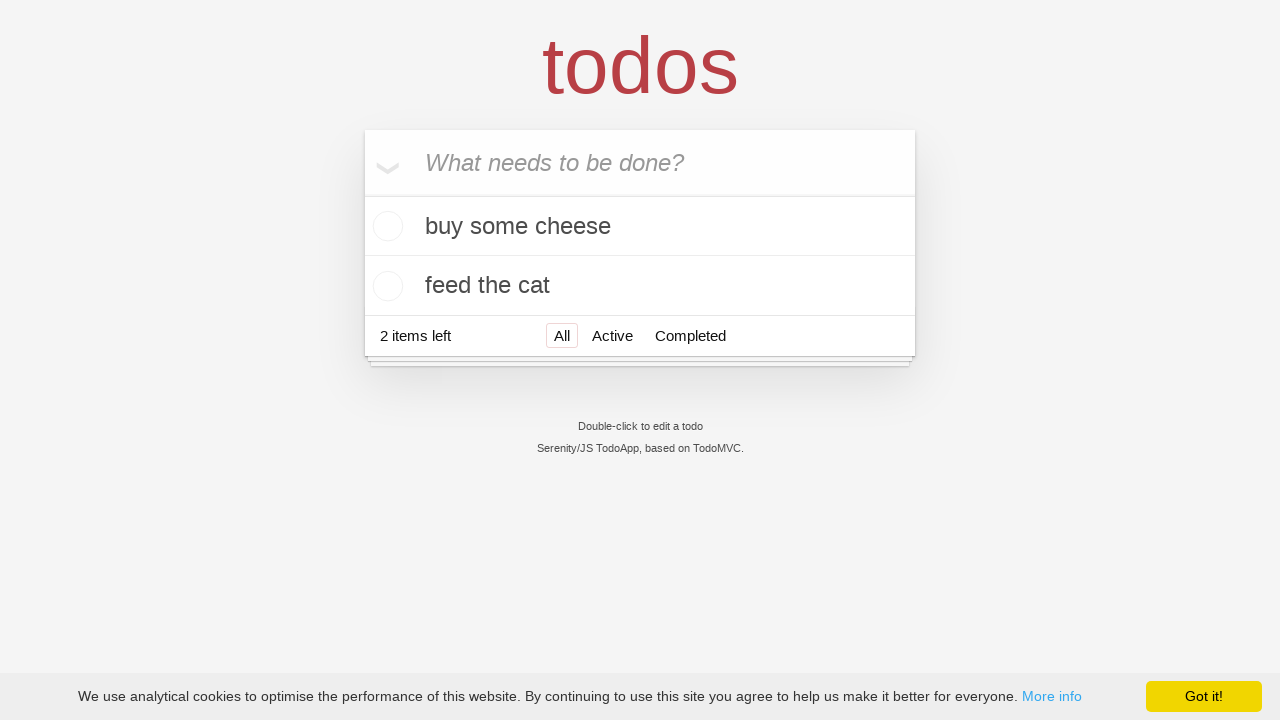